Tests a web form by filling text, password, and textarea fields, then submitting and verifying the success message

Starting URL: https://www.selenium.dev/selenium/web/web-form.html

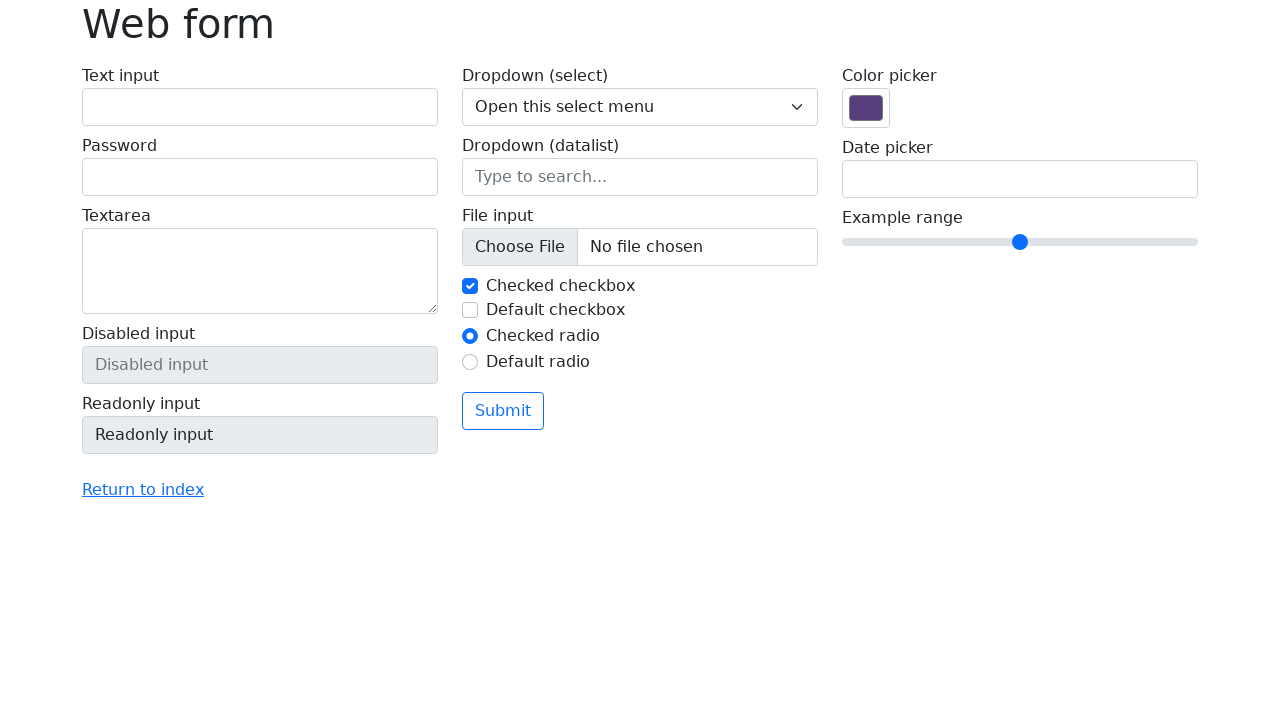

Filled text field with 'testuser456' on [name='my-text']
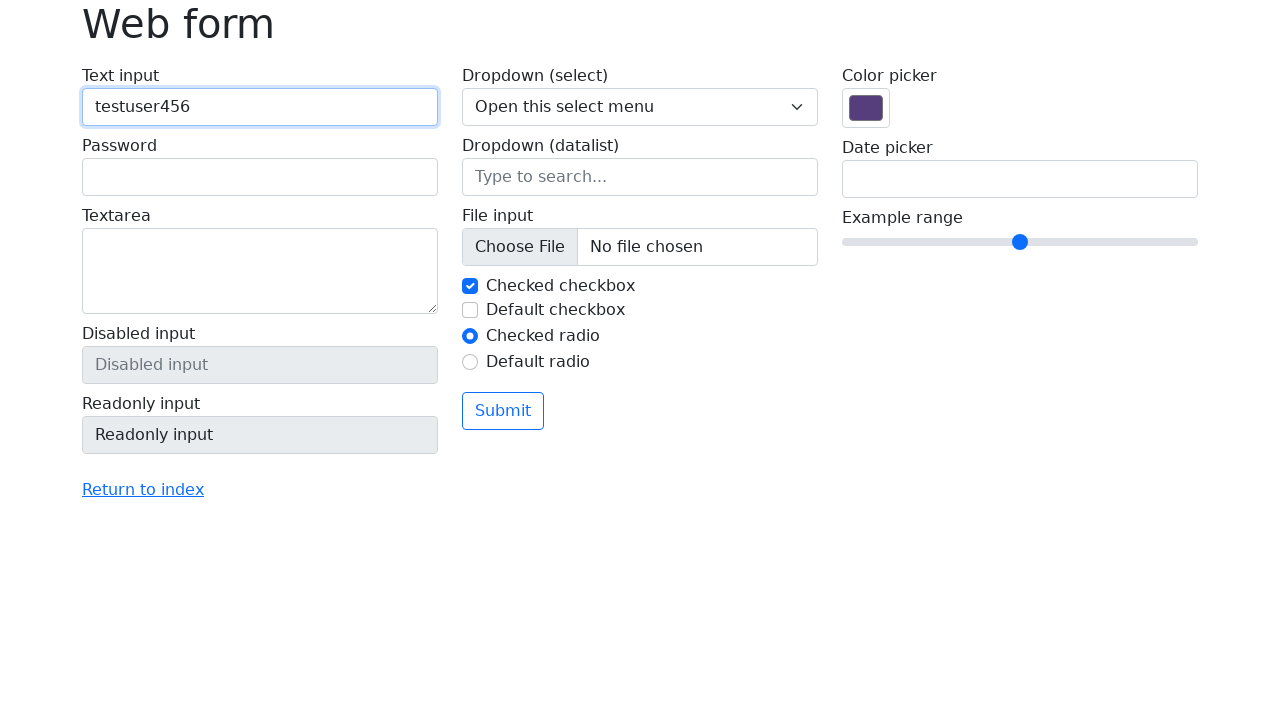

Filled password field with 'secretpass123' on [name='my-password']
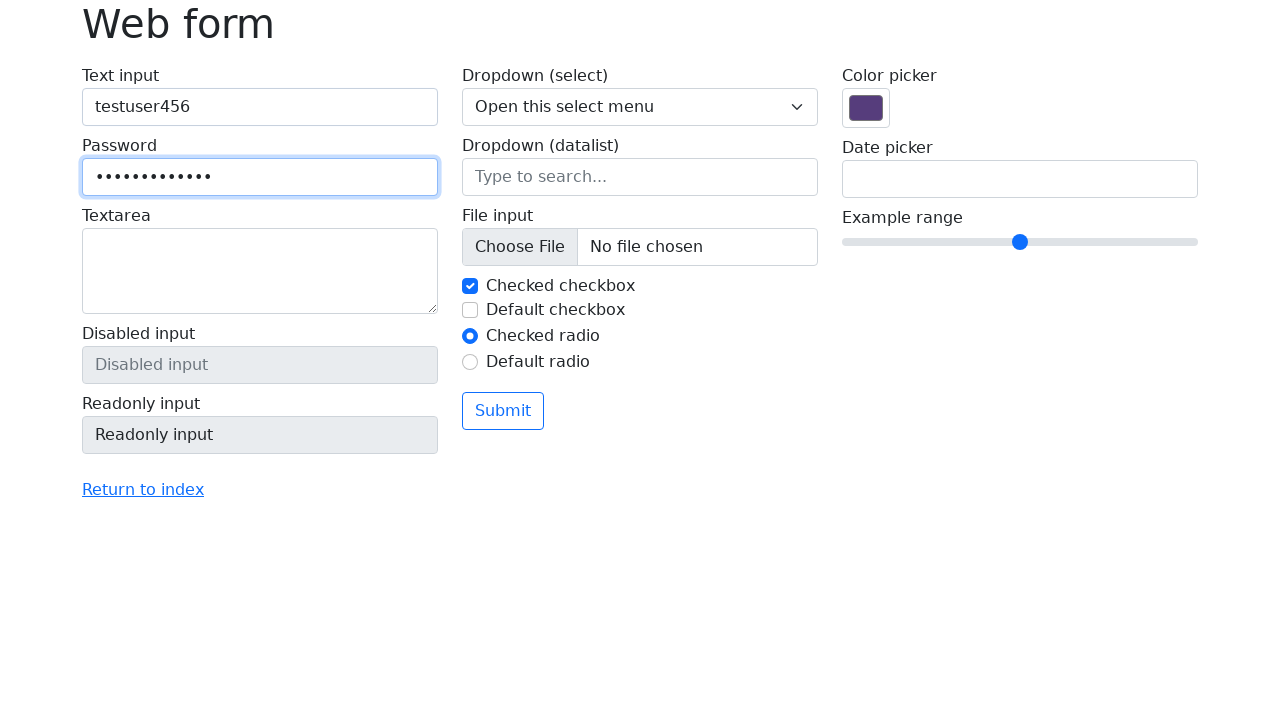

Filled textarea with 'This is a test message for the form' on [name='my-textarea']
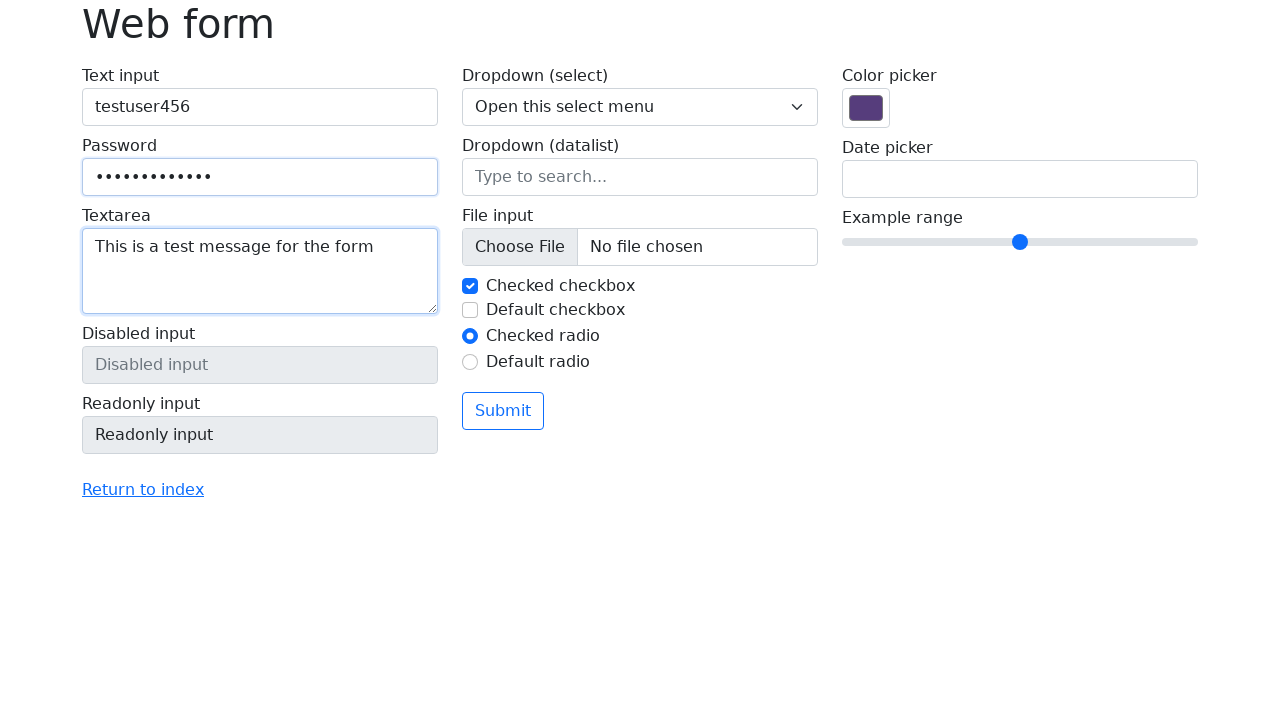

Clicked submit button at (503, 411) on button
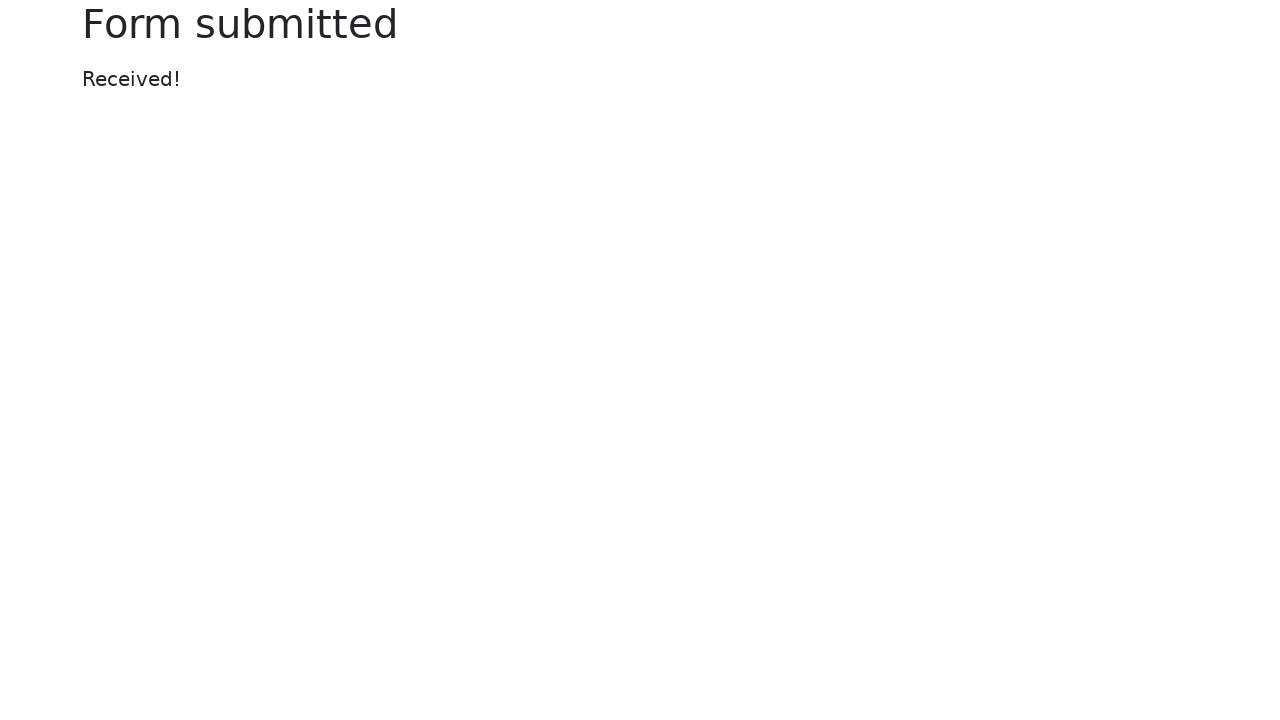

Success message element loaded
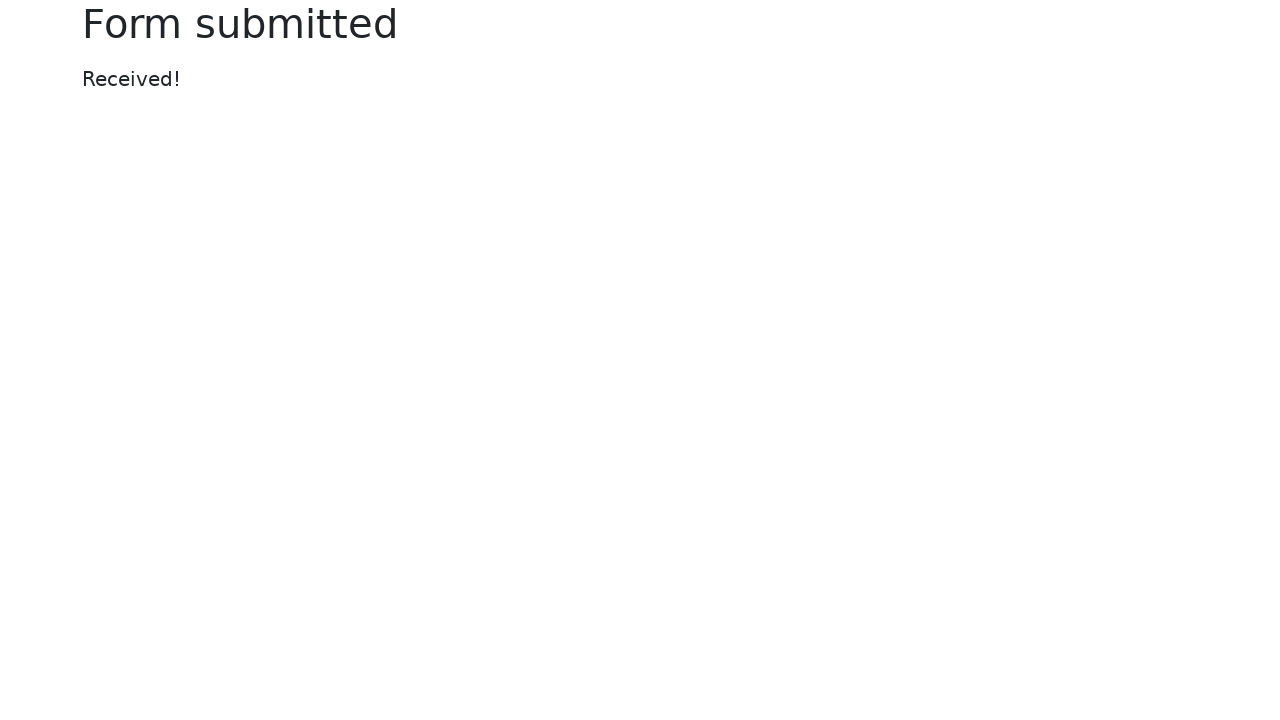

Verified success message displays 'Received!'
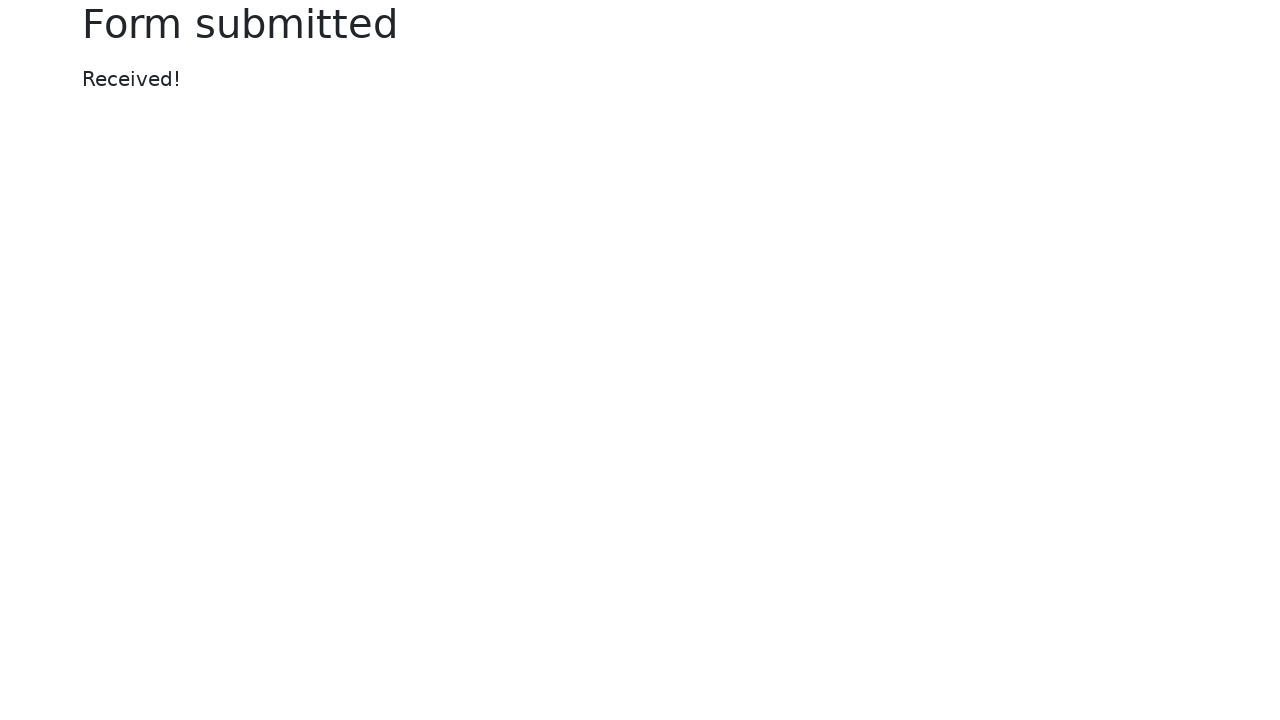

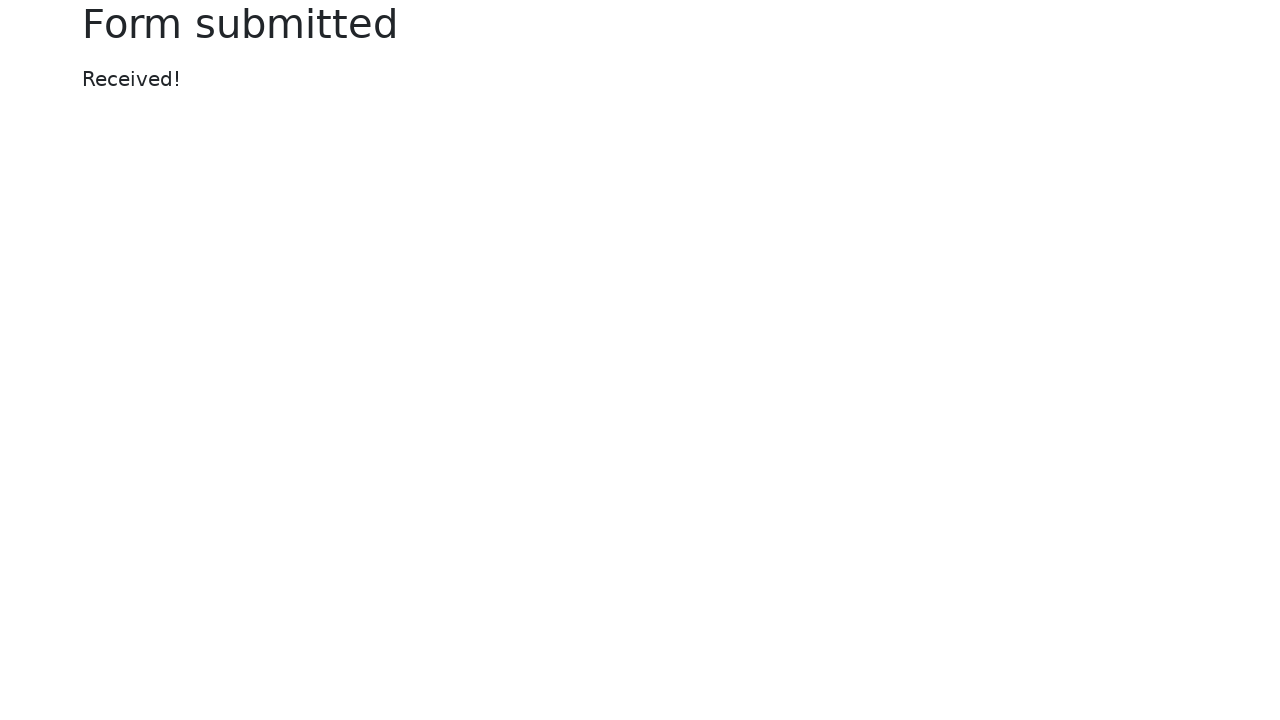